Tests the Text Box form on DEMOQA by filling in full name, email, current address, and permanent address fields, then submitting the form.

Starting URL: https://demoqa.com/text-box

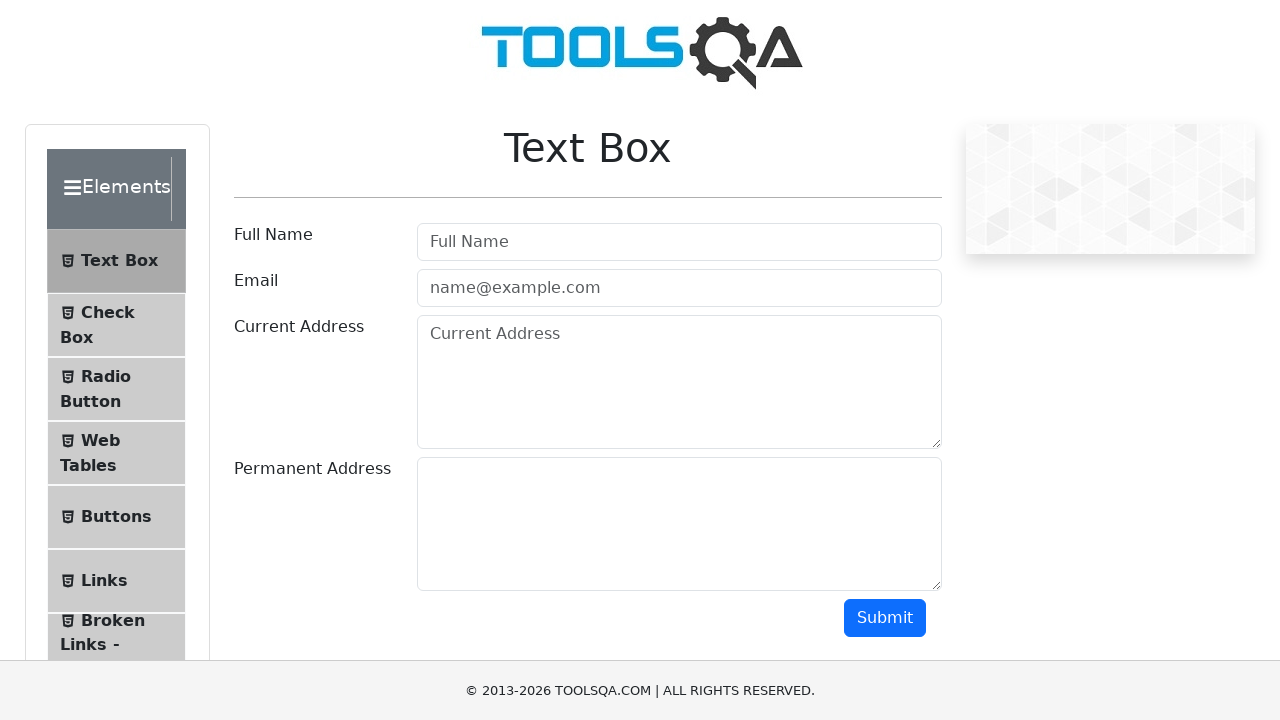

Filled Full Name field with 'John Anderson' on #userName
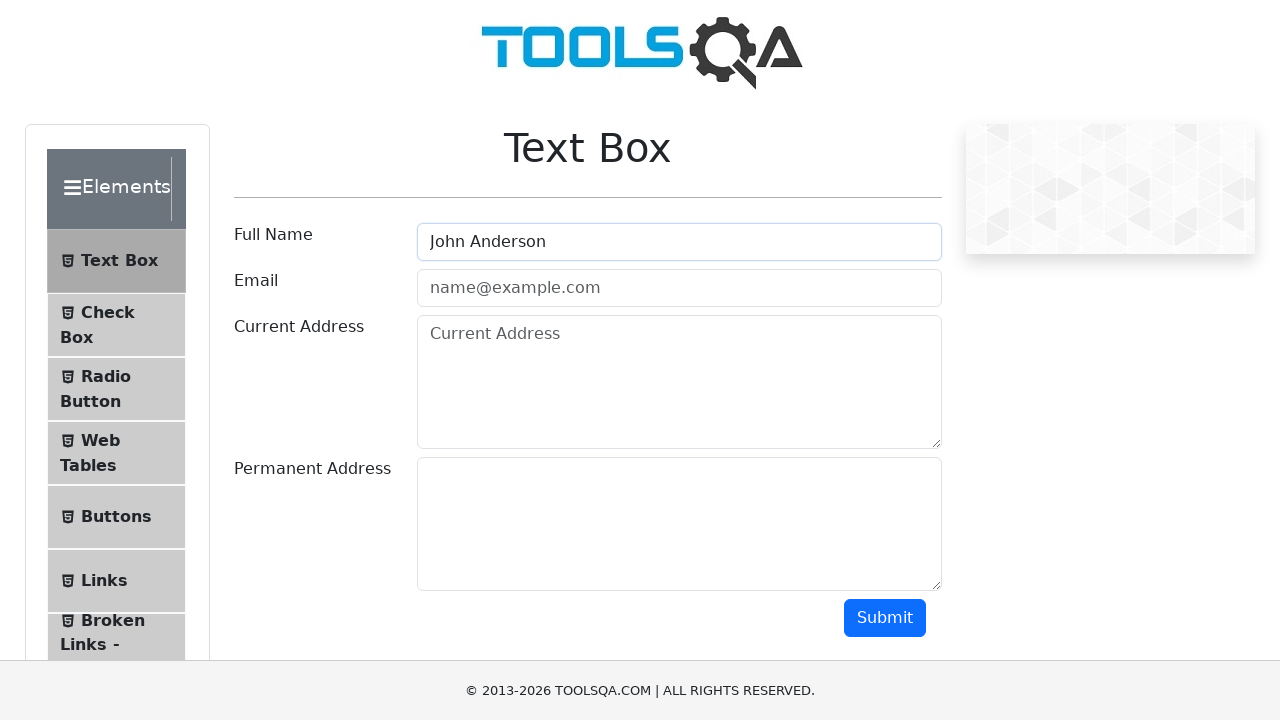

Filled Email field with 'john.anderson@example.com' on #userEmail
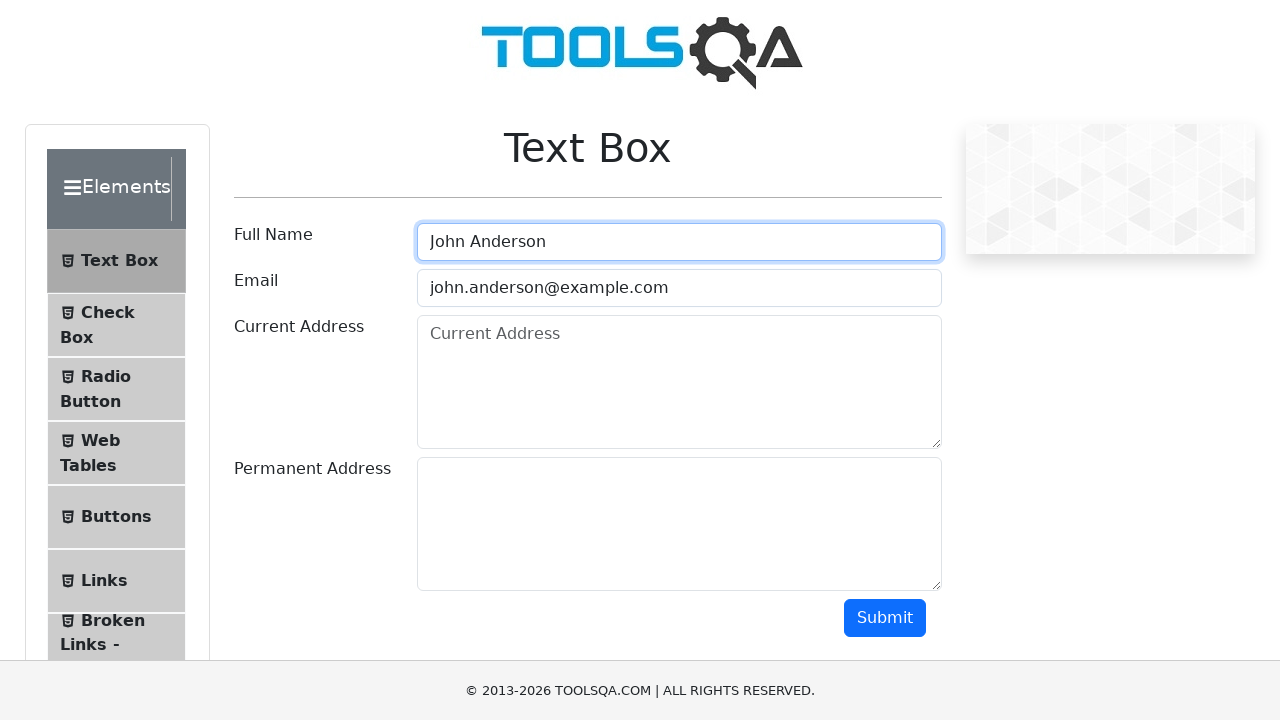

Filled Current Address field with '123 Main Street, Apt 4B, New York, NY 10001' on #currentAddress
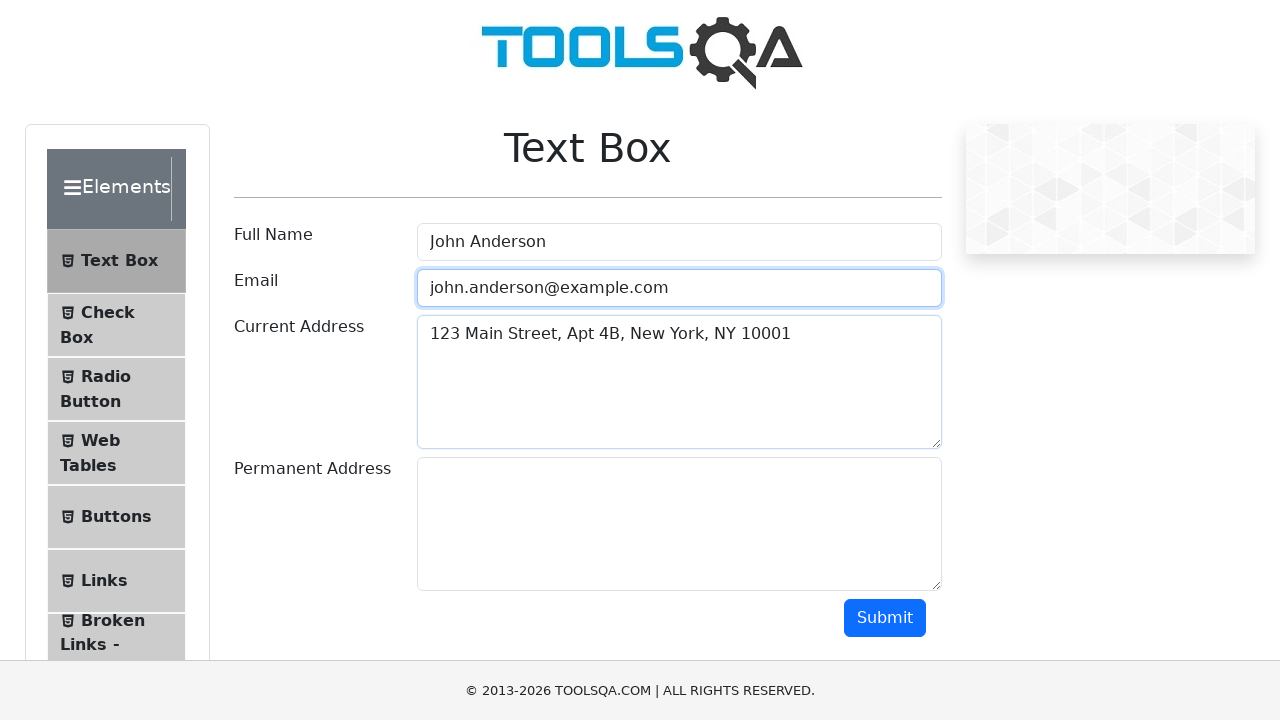

Filled Permanent Address field with '456 Oak Avenue, Los Angeles, CA 90001' on #permanentAddress
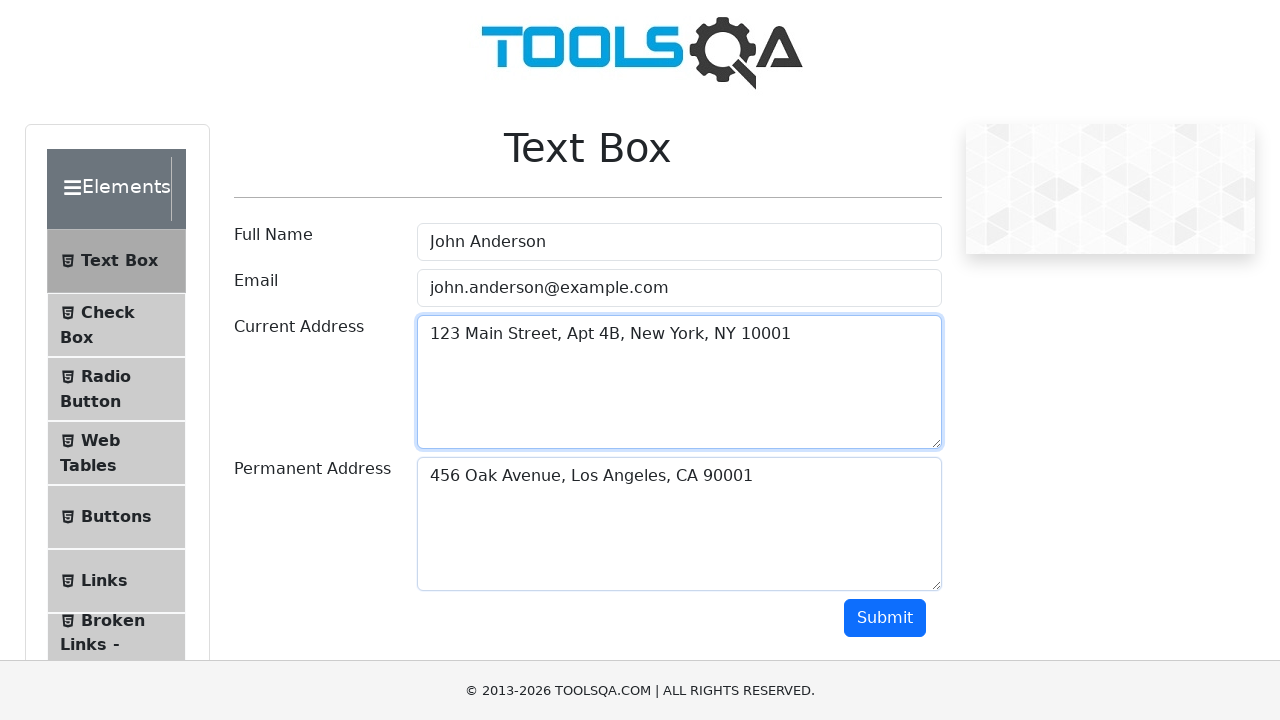

Clicked Submit button to submit the Text Box form at (885, 618) on #submit
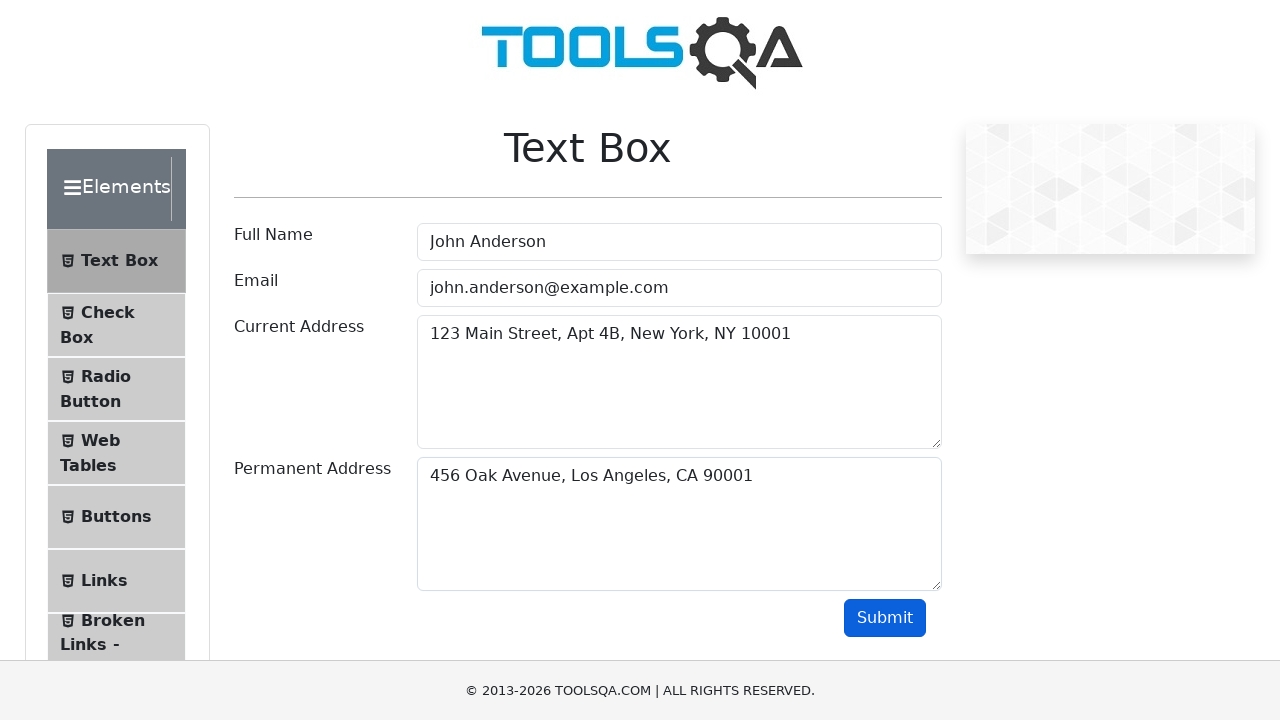

Form output appeared after submission
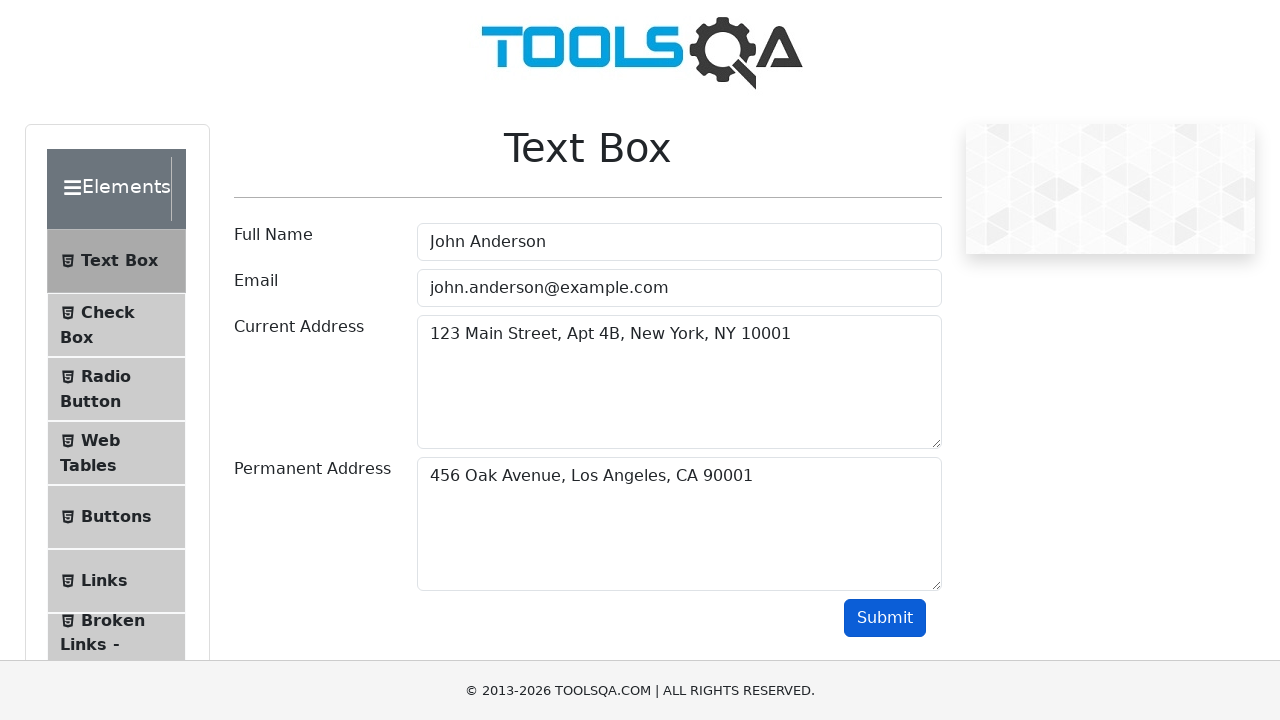

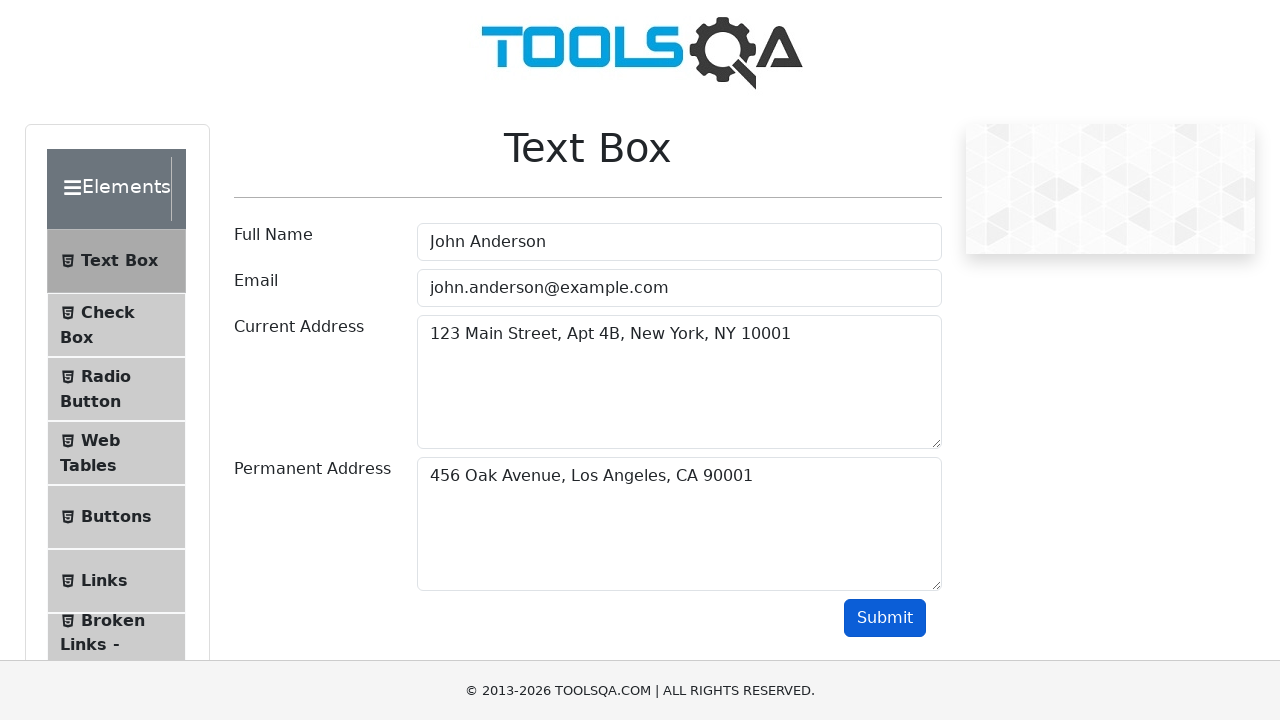